Navigates to Maven Repository homepage and verifies the page loads successfully

Starting URL: https://mvnrepository.com/

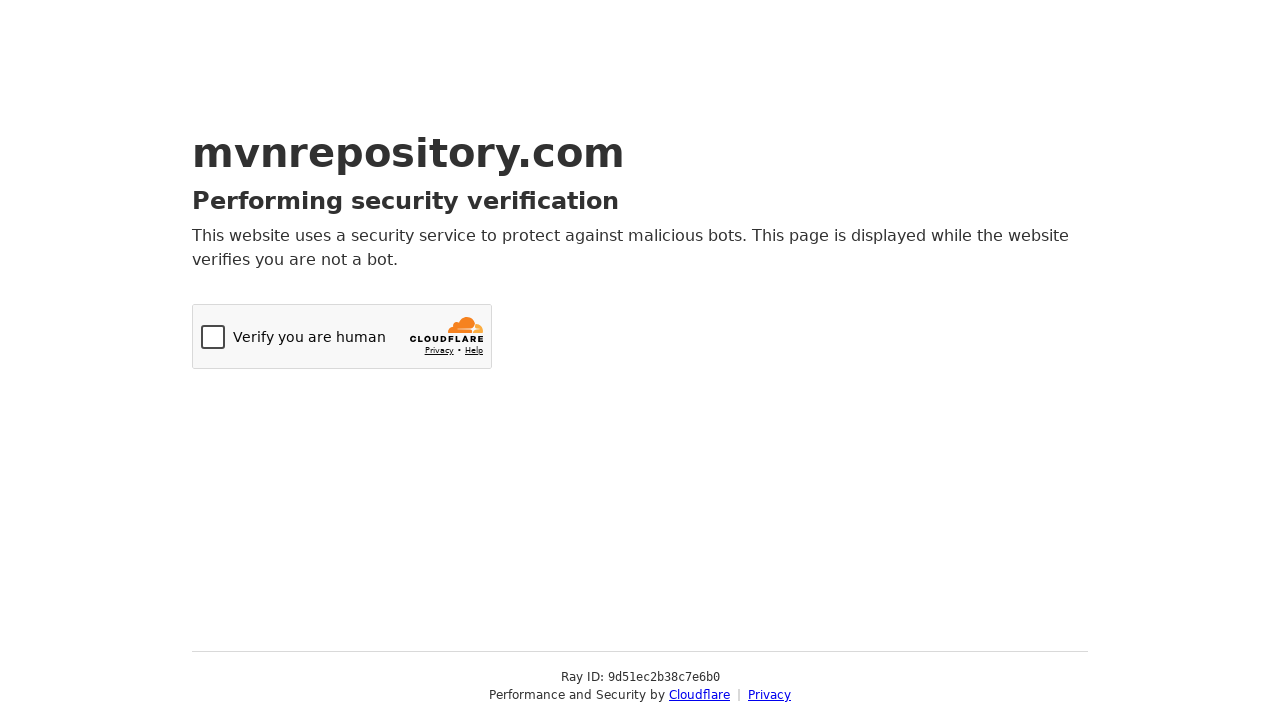

Navigated to Maven Repository homepage
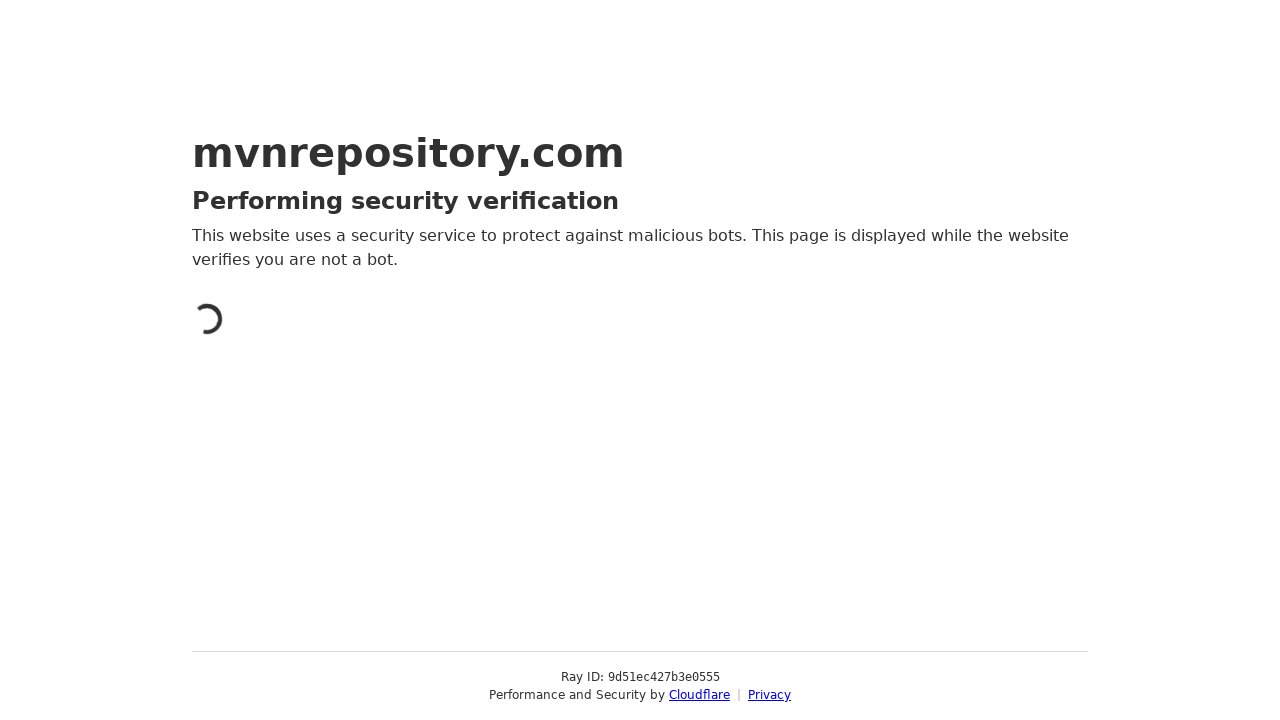

Page DOM content loaded
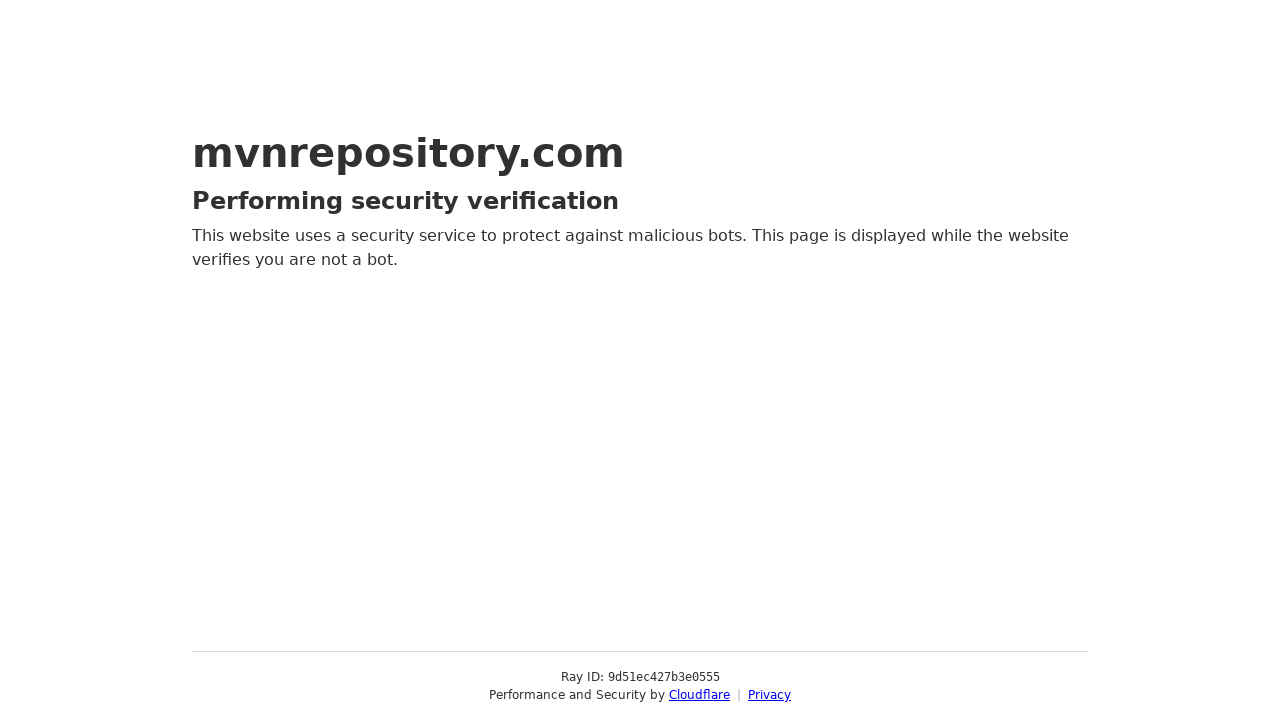

Body element is present, page loaded successfully
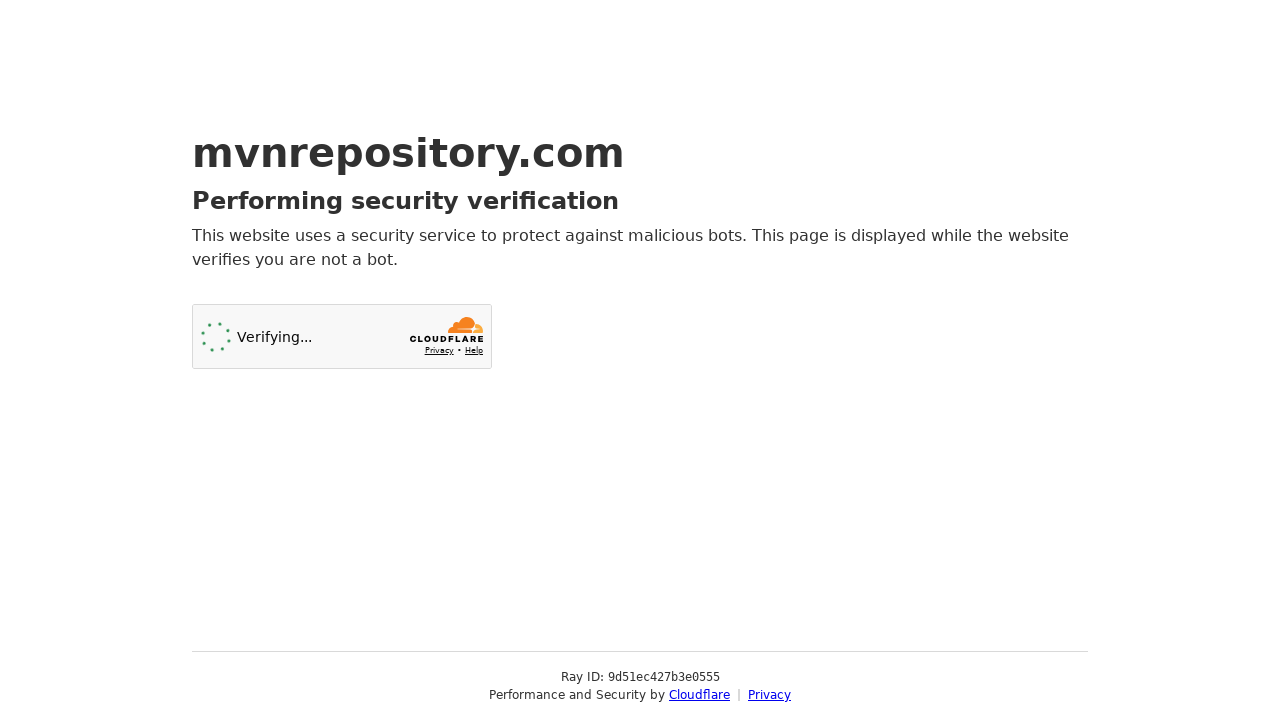

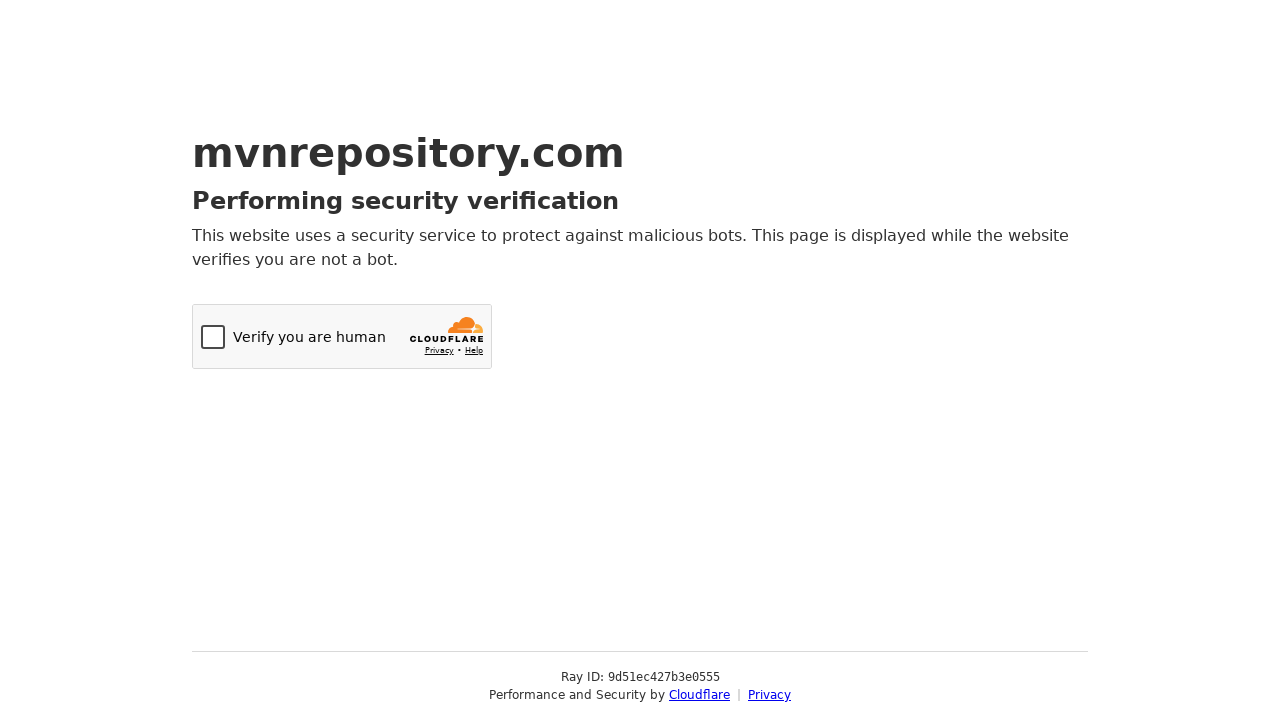